Tests browser window functionality by clicking buttons that open new tabs and windows, then validates the URL and content of each newly opened page before closing them.

Starting URL: https://demoqa.com/browser-windows

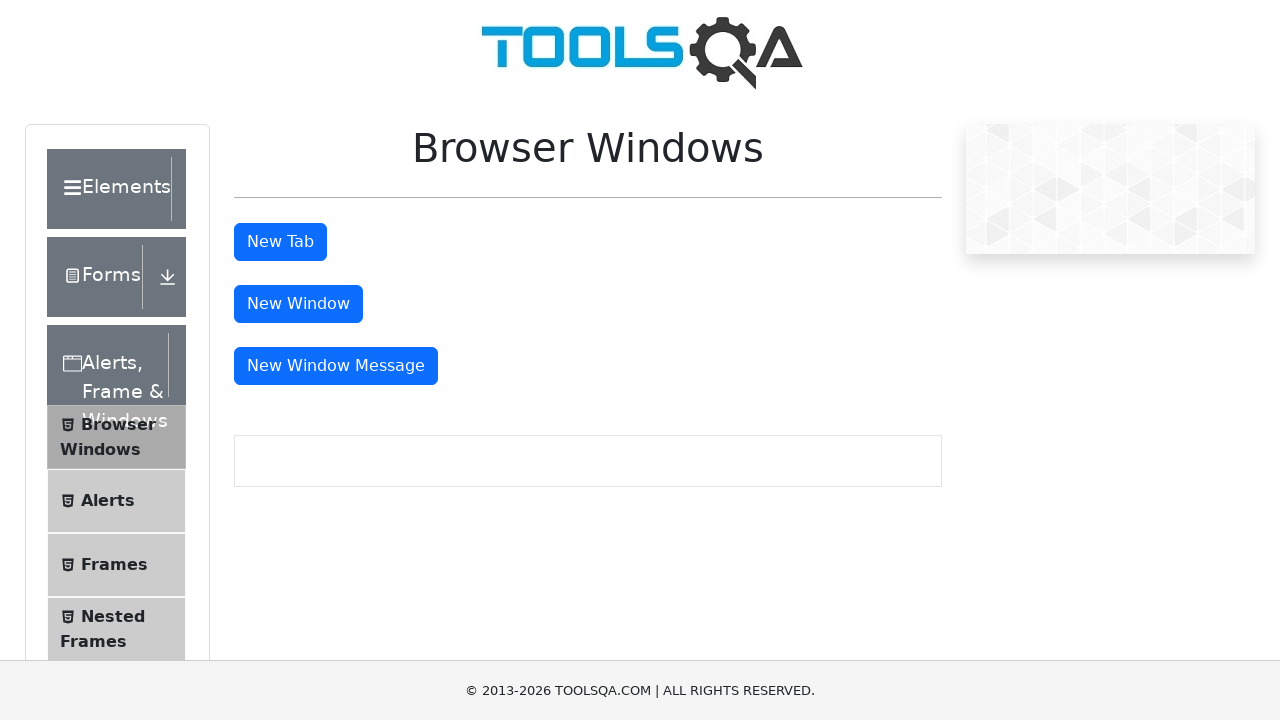

Clicked 'New Tab' button and waited for new page to open at (280, 242) on #tabButton
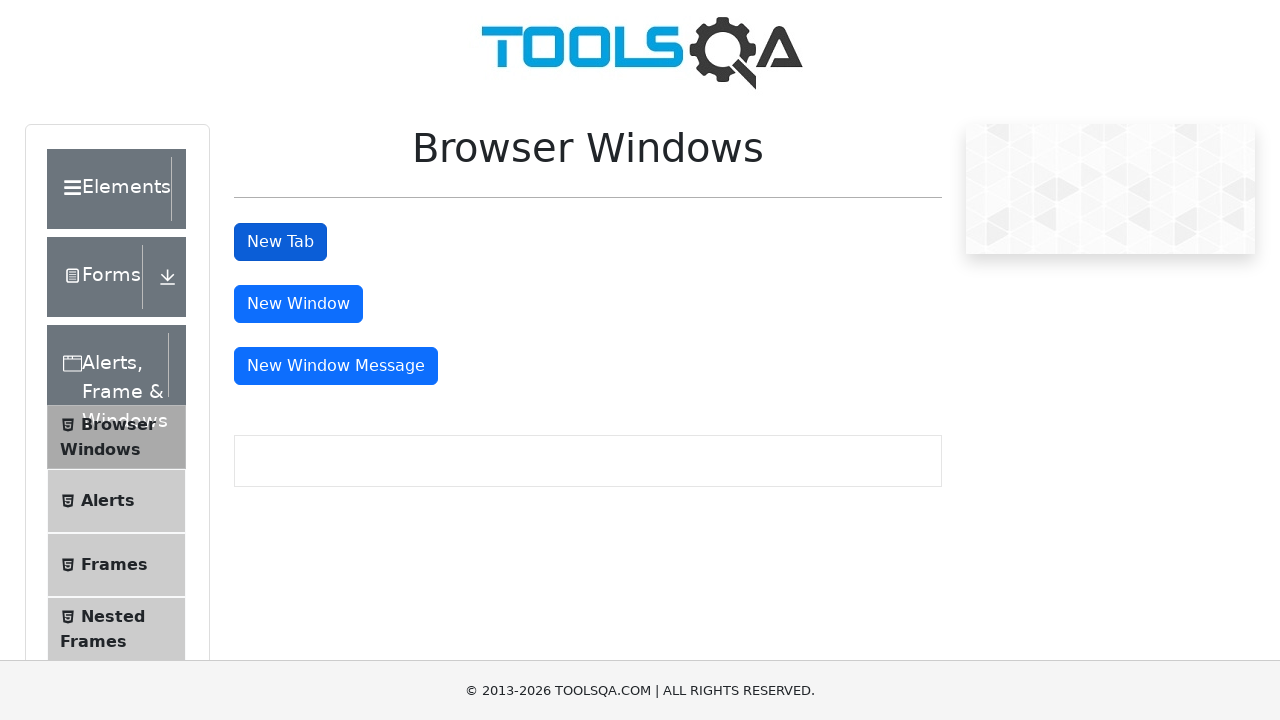

New tab loaded and ready
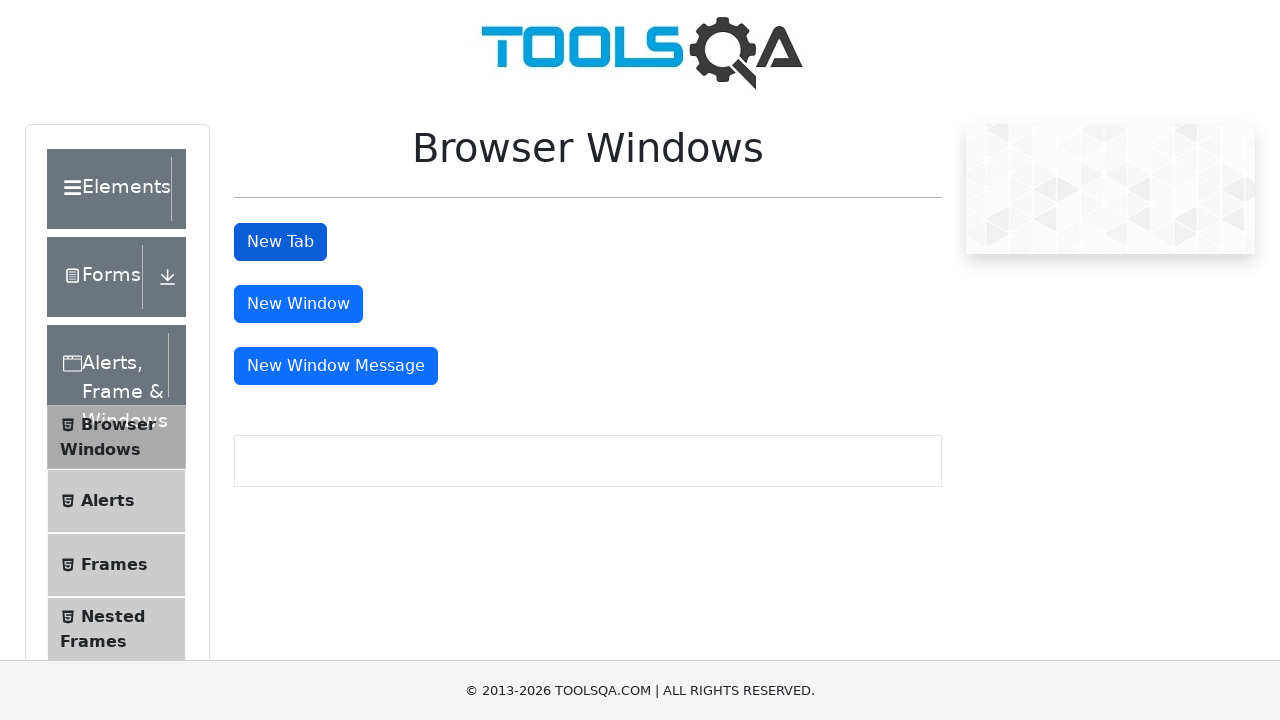

Verified new tab URL contains 'sample': https://demoqa.com/sample
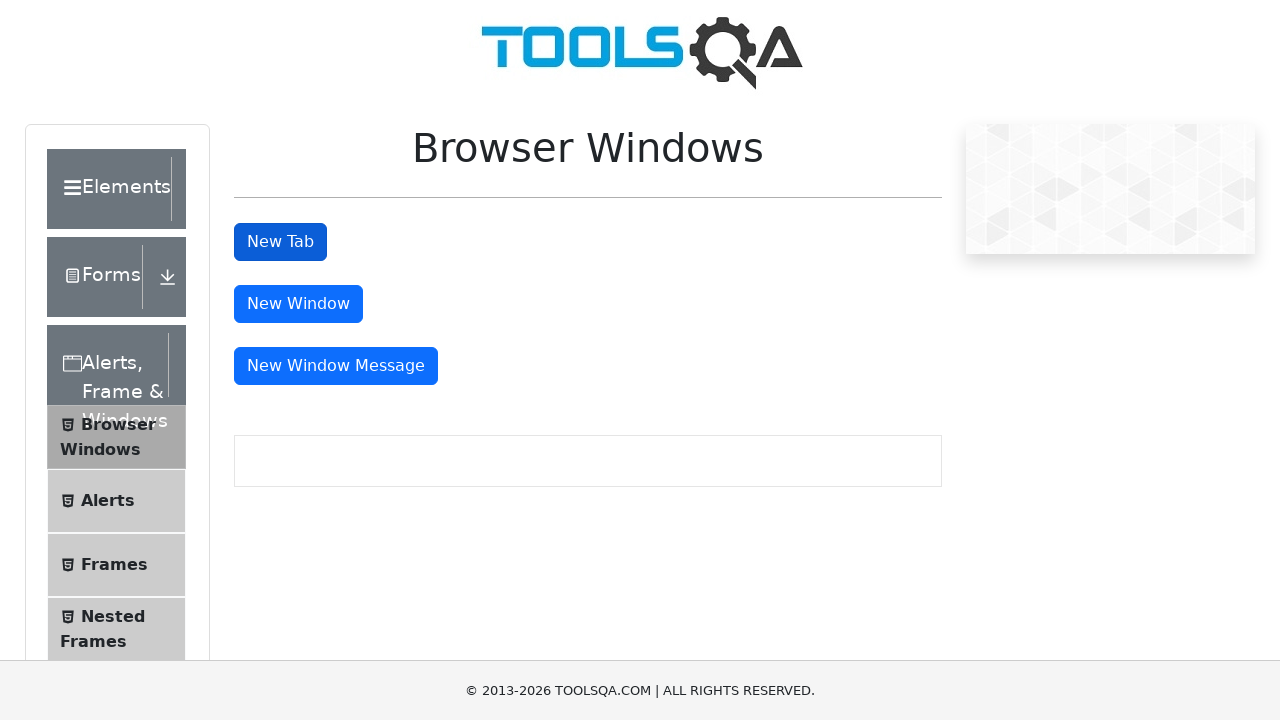

Retrieved h1 text from new tab: 'This is a sample page'
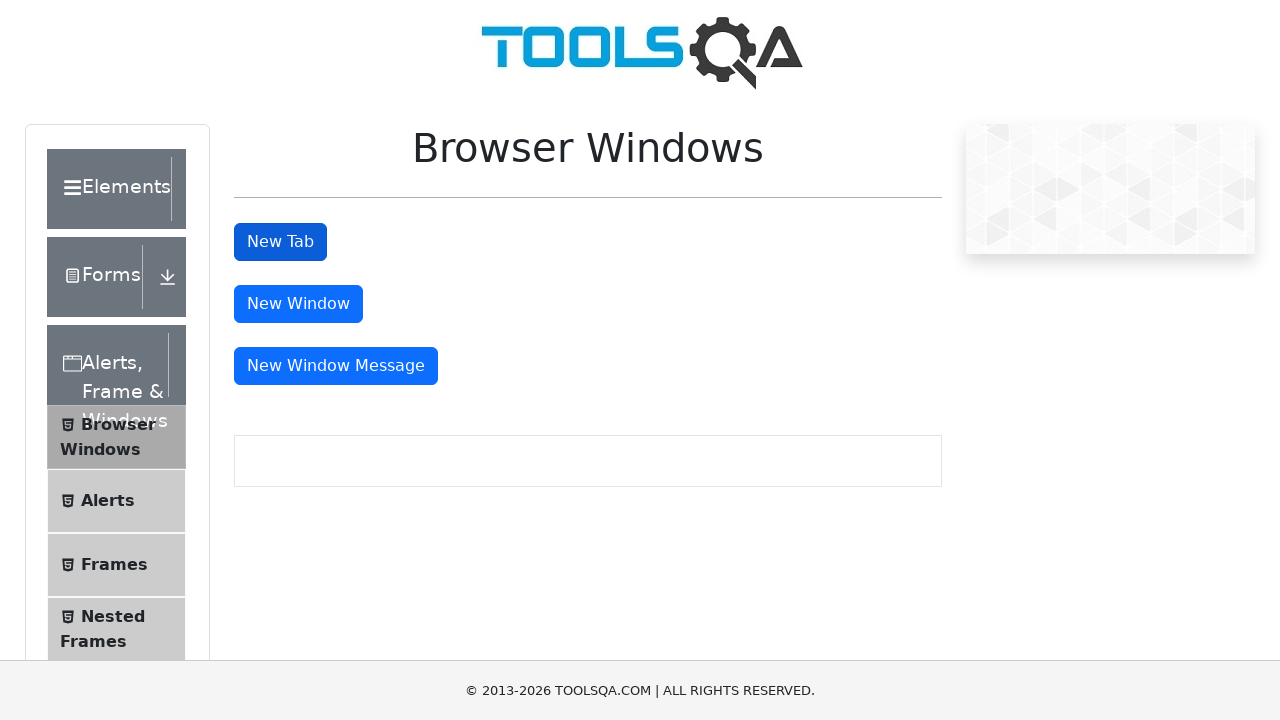

Verified h1 text matches expected value 'This is a sample page'
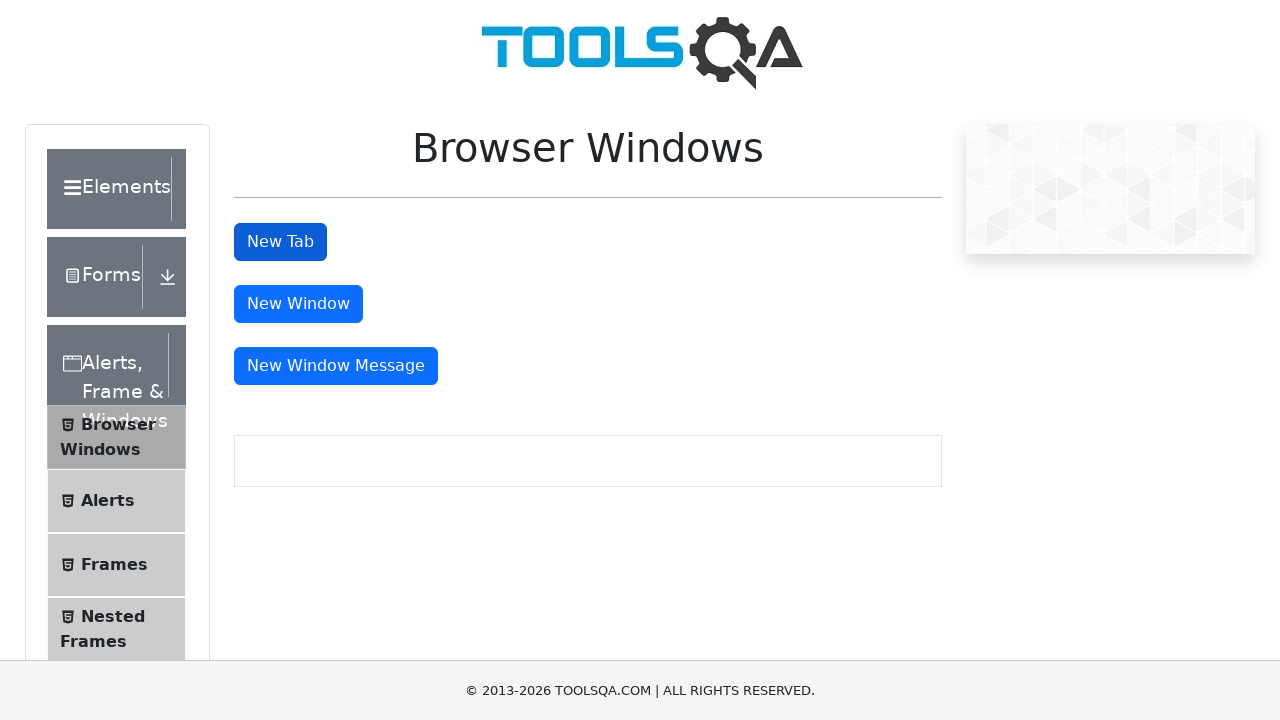

Closed the new tab
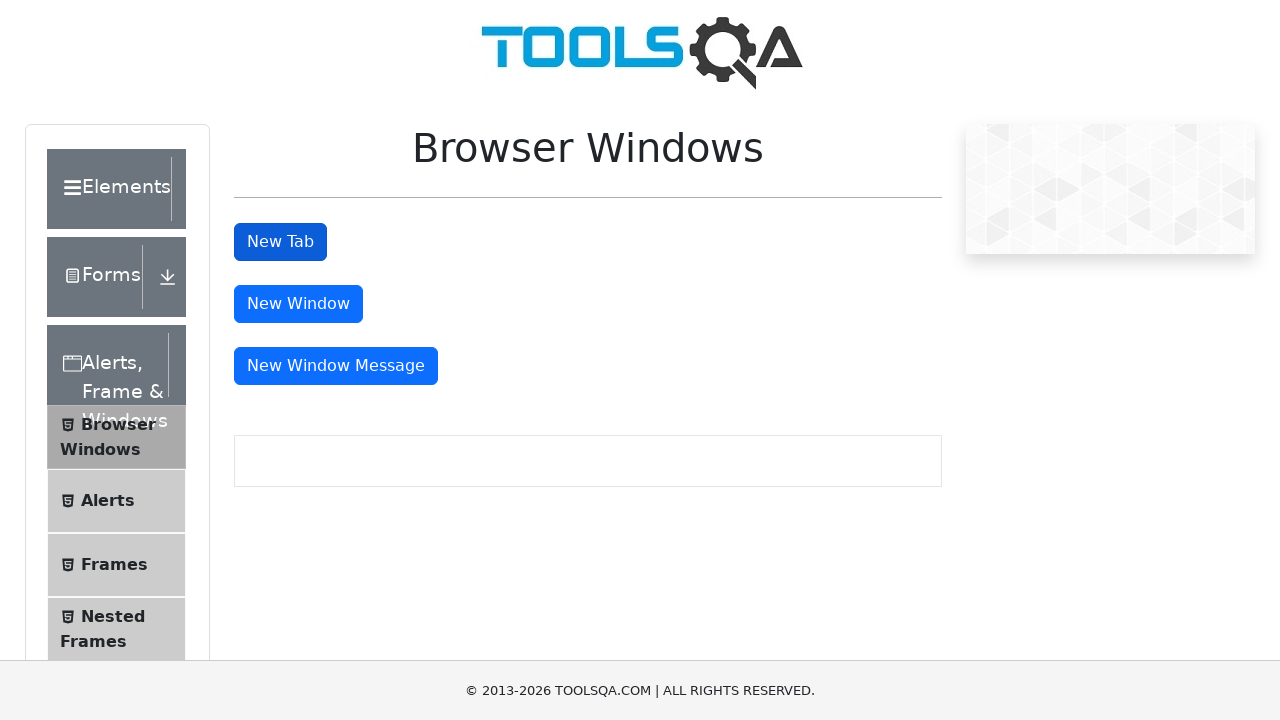

Clicked 'New Window' button and waited for new window to open at (298, 304) on #windowButton
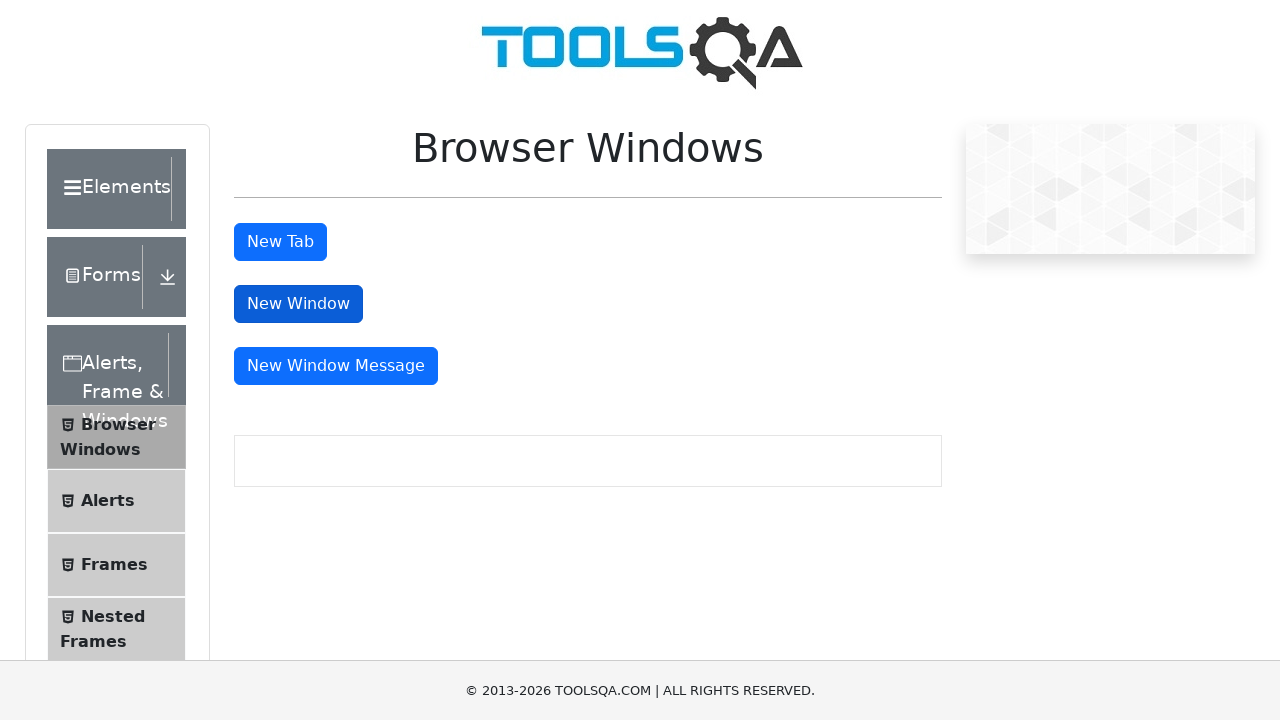

New window loaded and ready
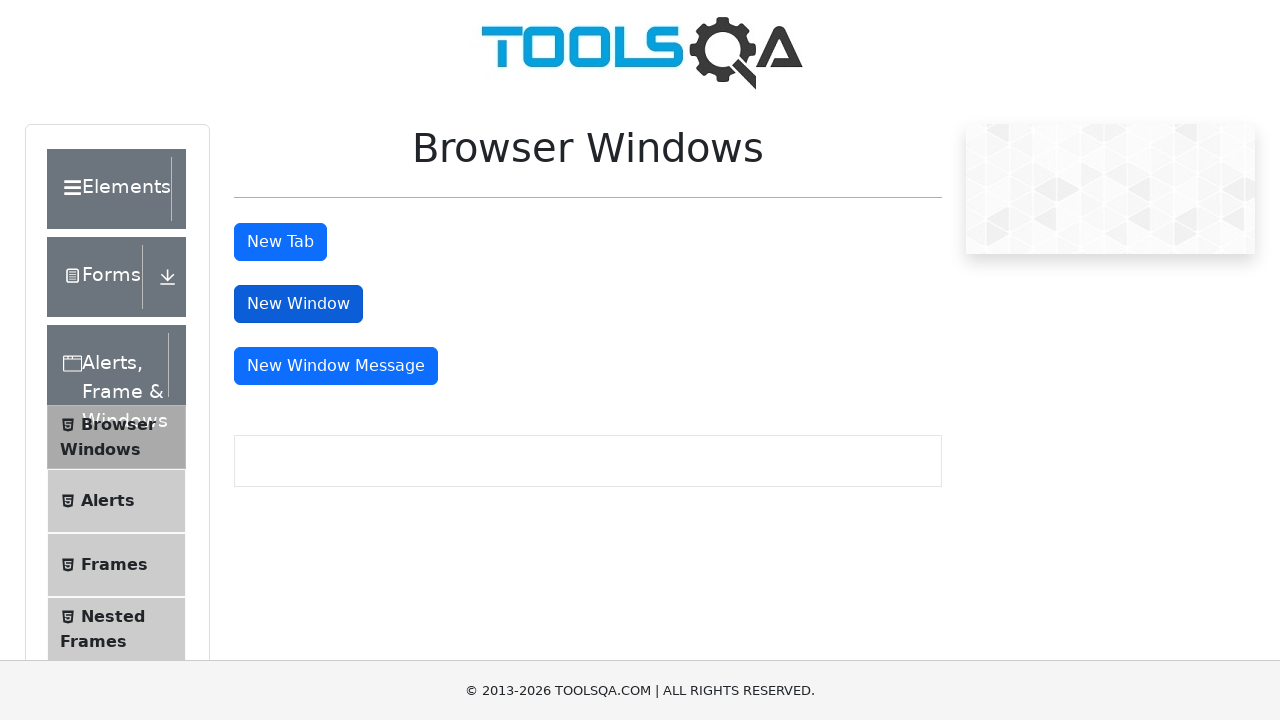

Verified new window URL contains 'sample': https://demoqa.com/sample
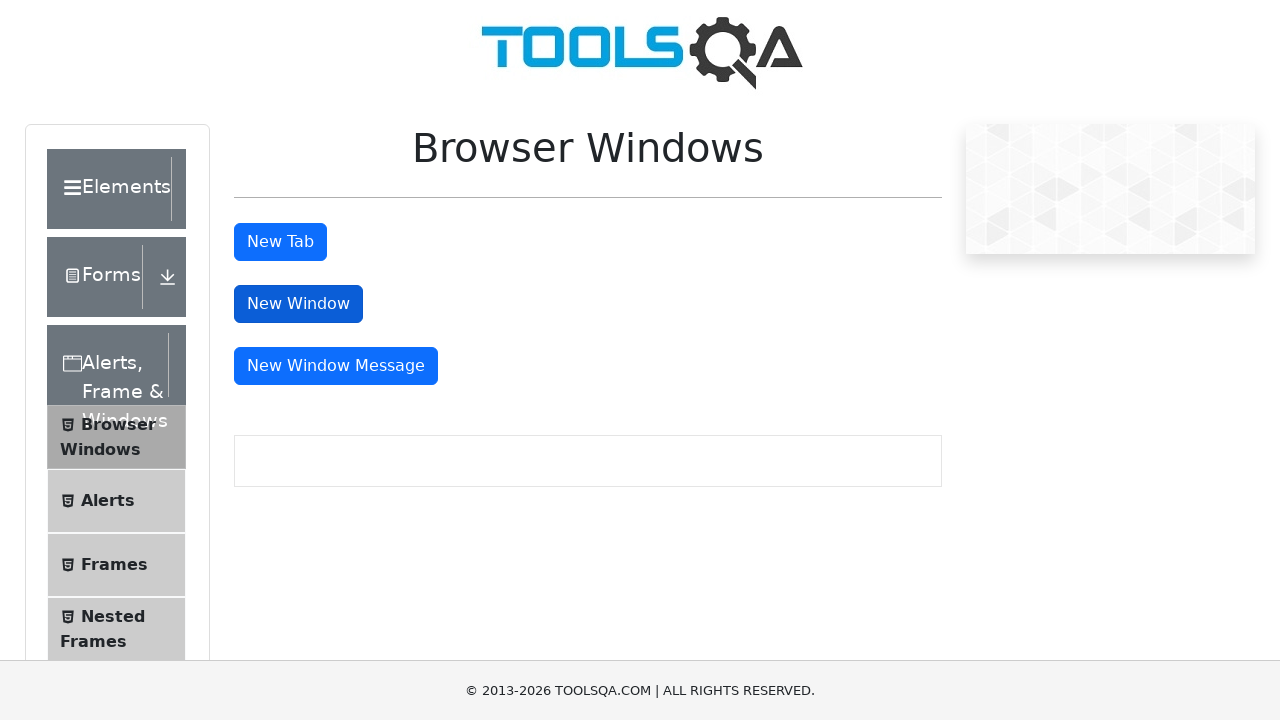

Retrieved h1 text from new window: 'This is a sample page'
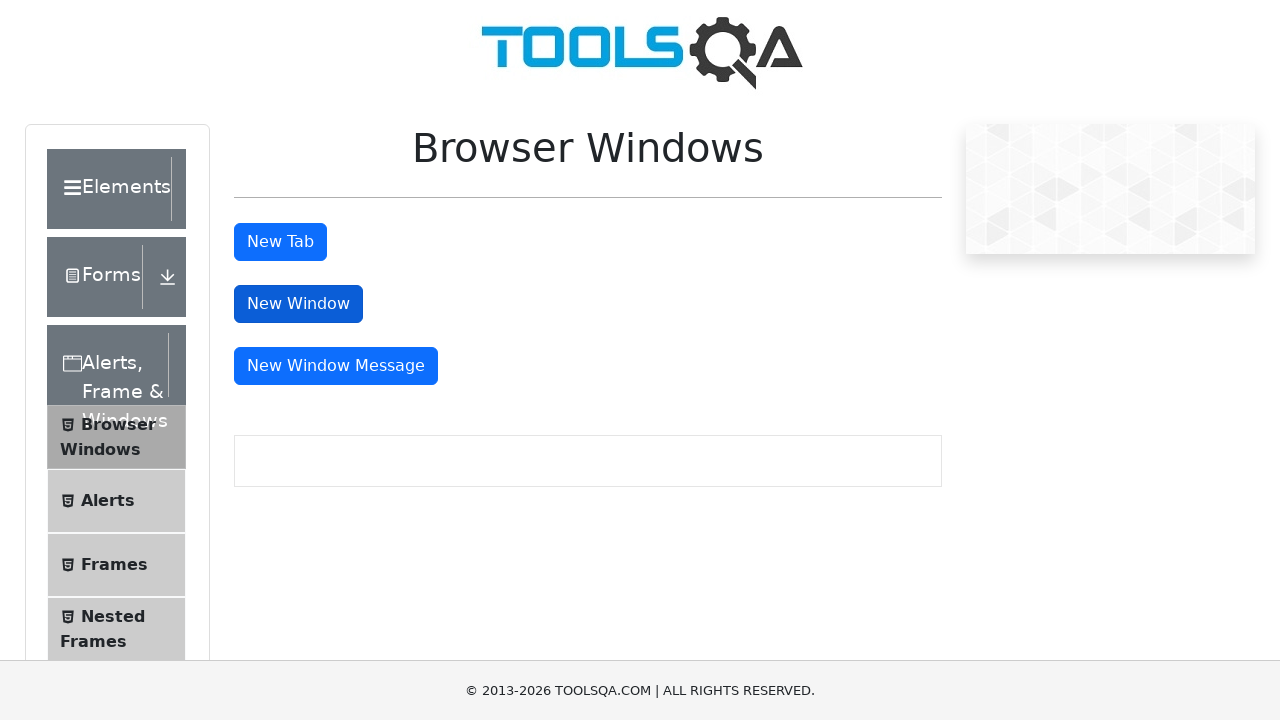

Verified h1 text matches expected value 'This is a sample page'
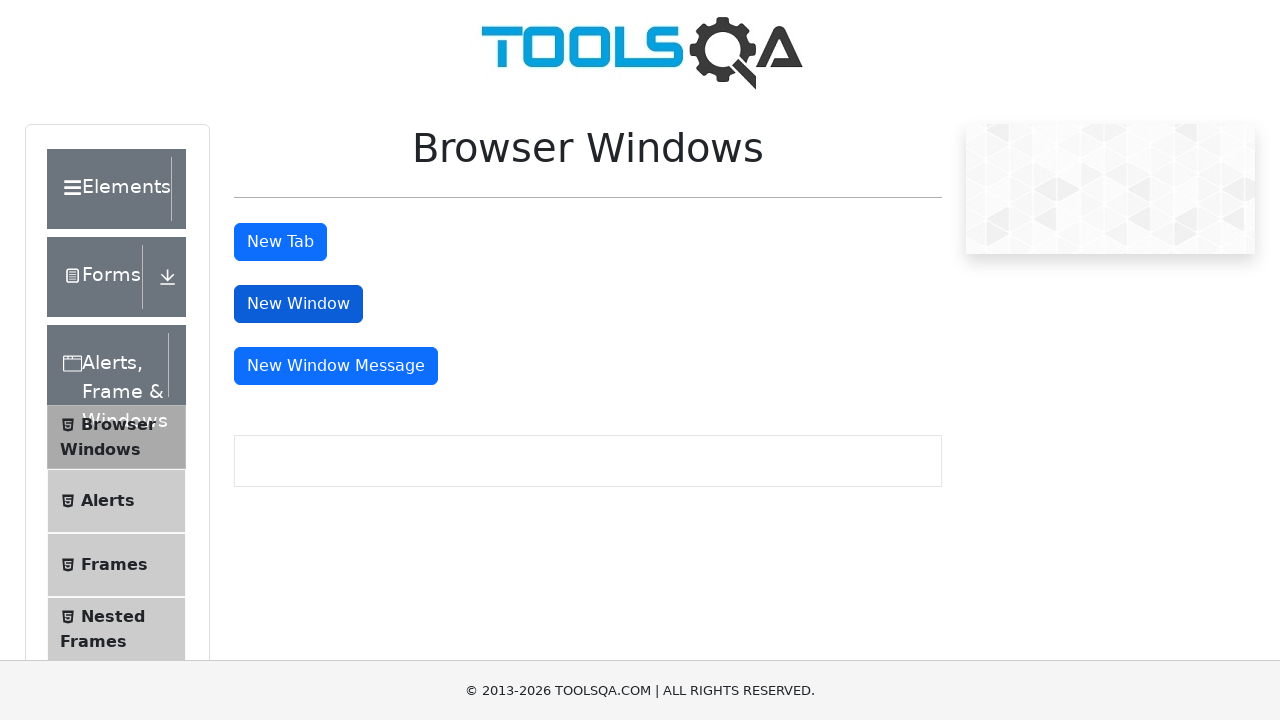

Closed the new window
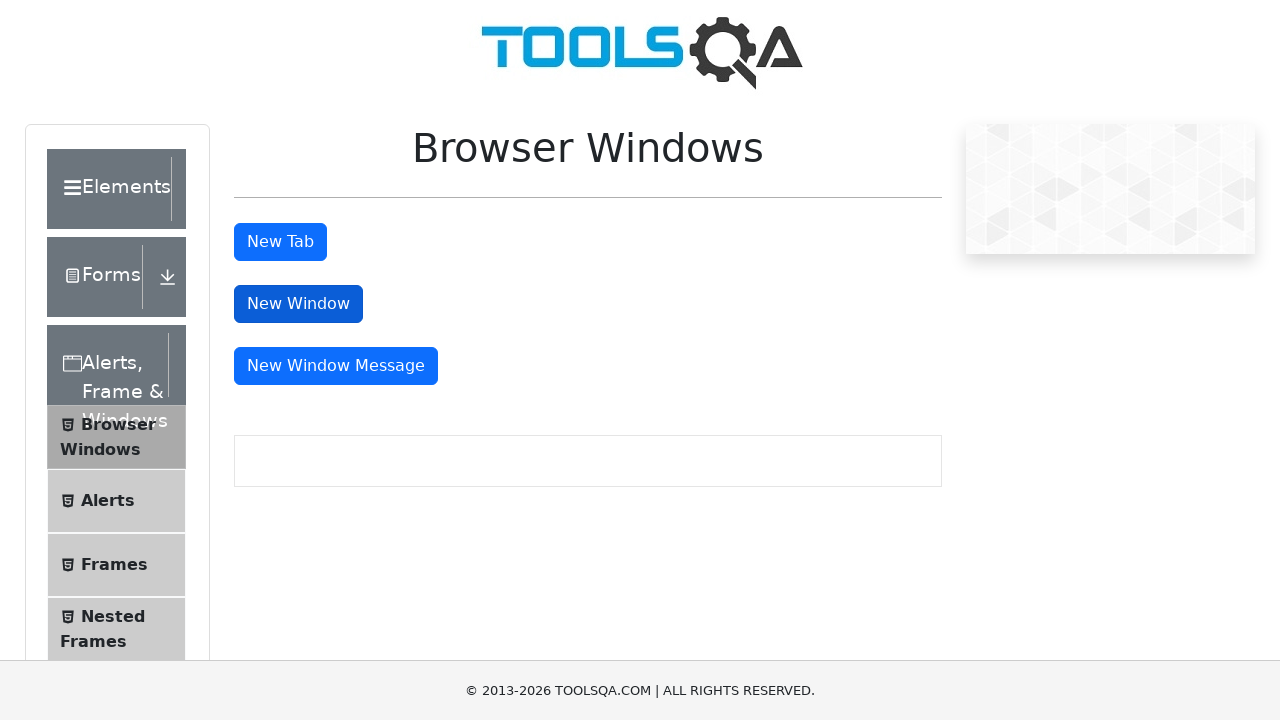

Clicked 'New Window Message' button and waited for new window to open at (336, 366) on #messageWindowButton
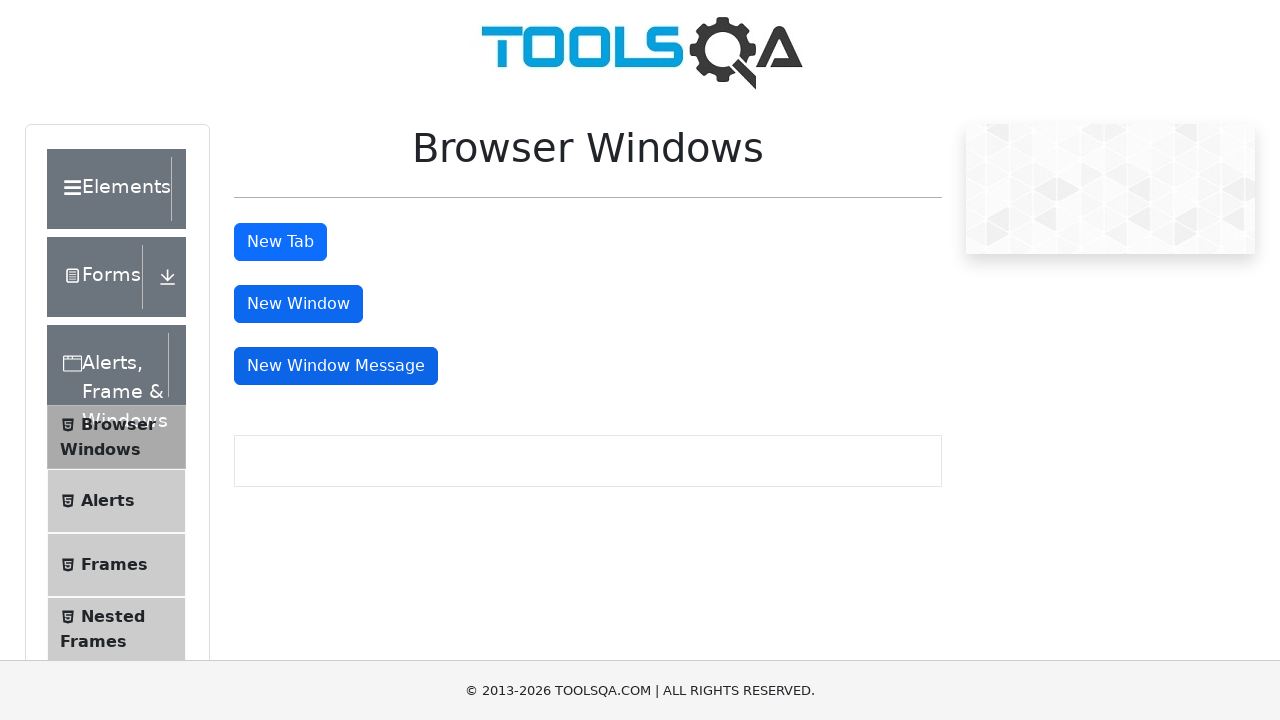

Verified message window opened successfully
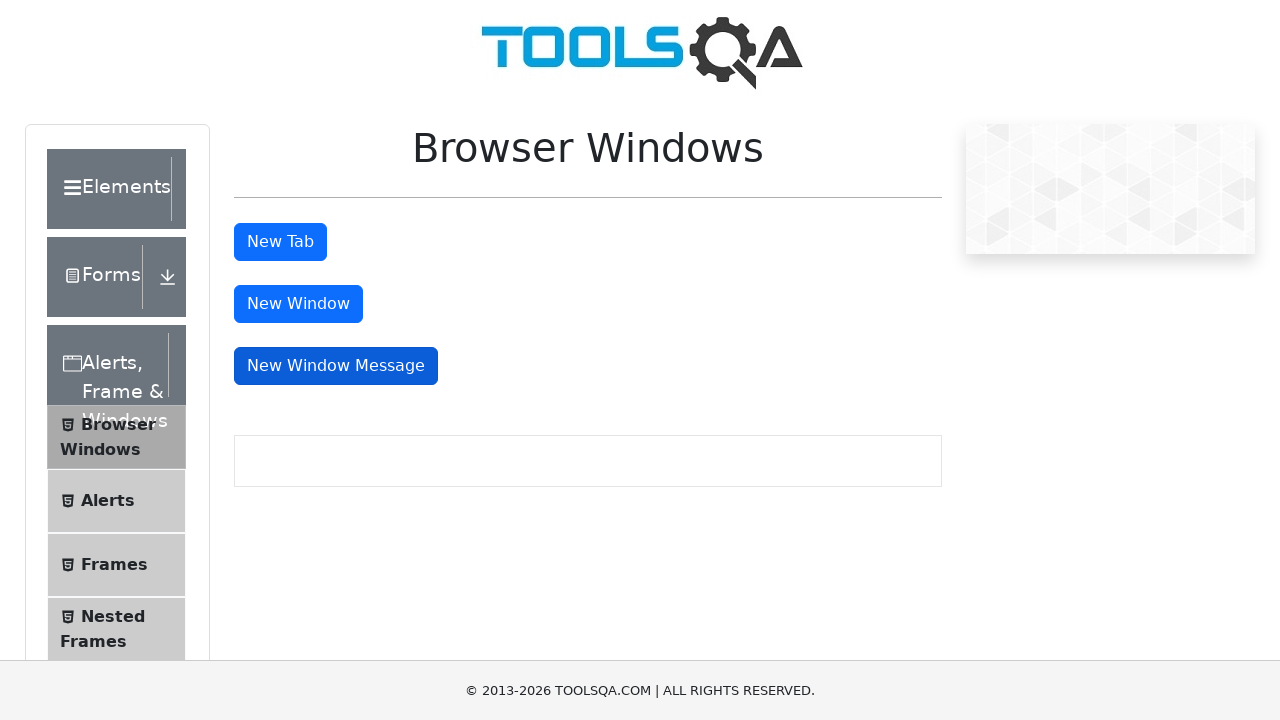

Closed the message window
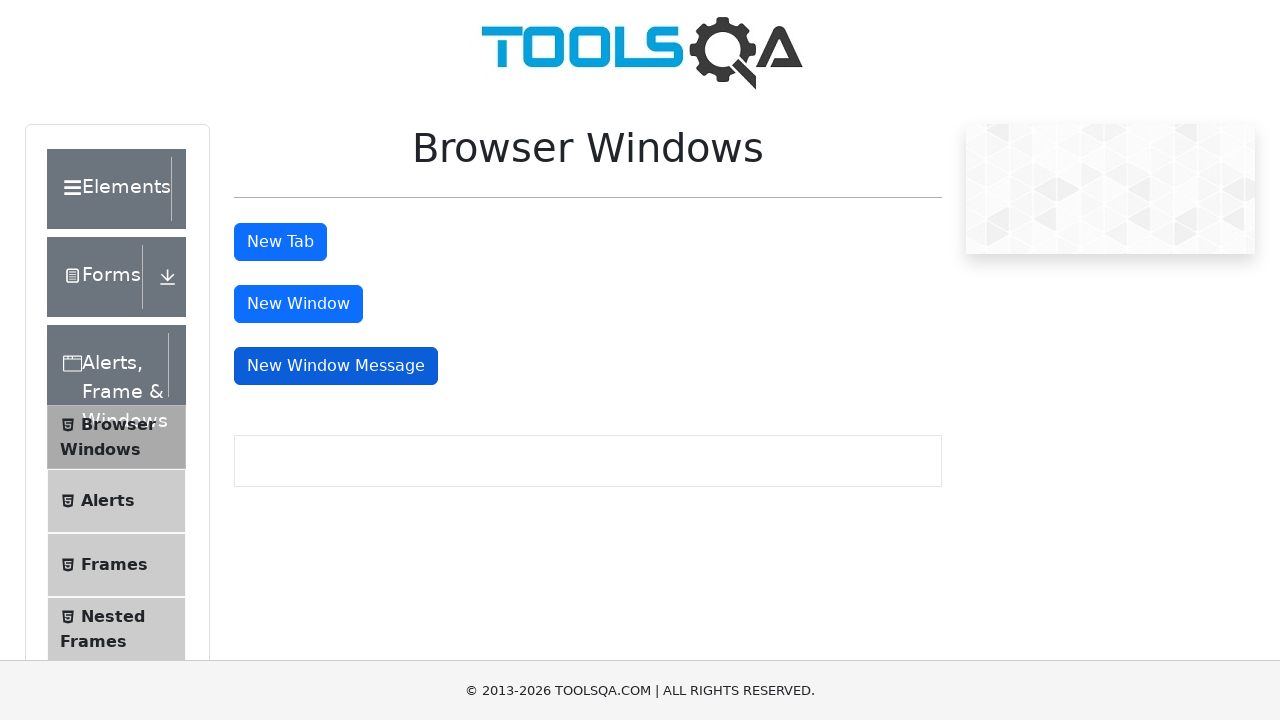

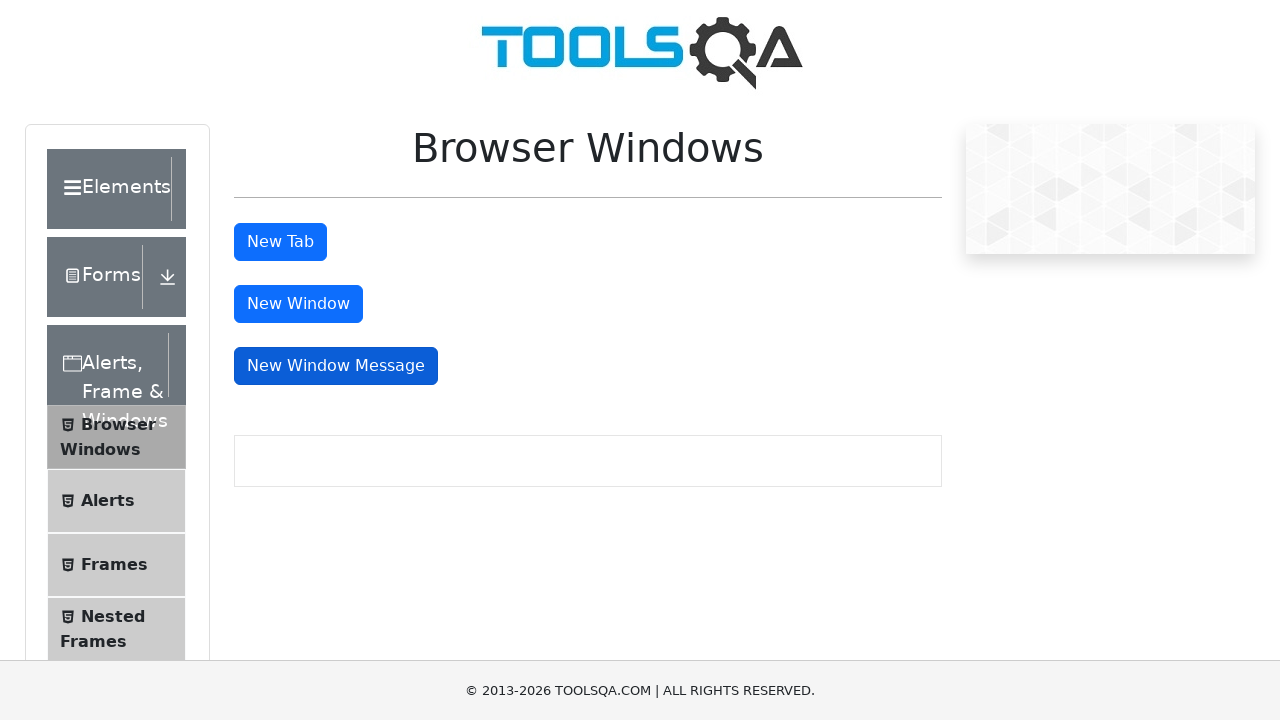